Tests modal dialog functionality by clicking a button to show a large modal and verifying its presence

Starting URL: https://demoqa.com/modal-dialogs

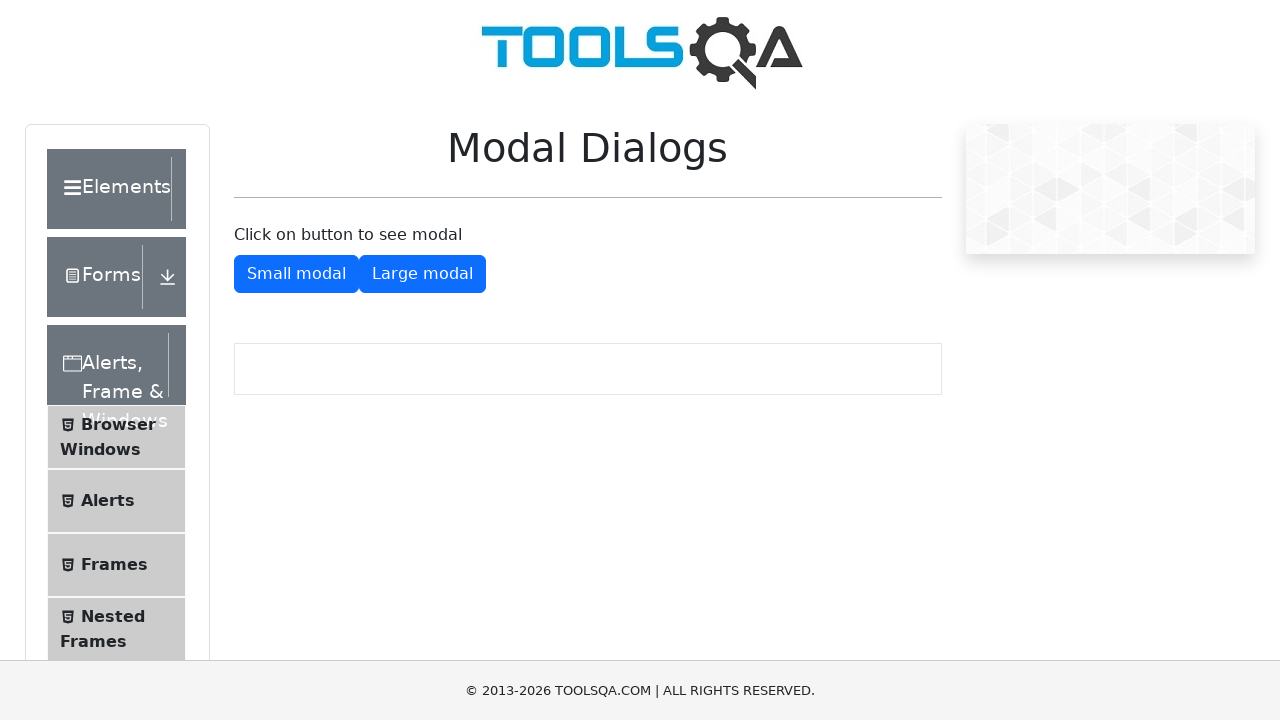

Clicked button to show large modal at (422, 274) on #showLargeModal
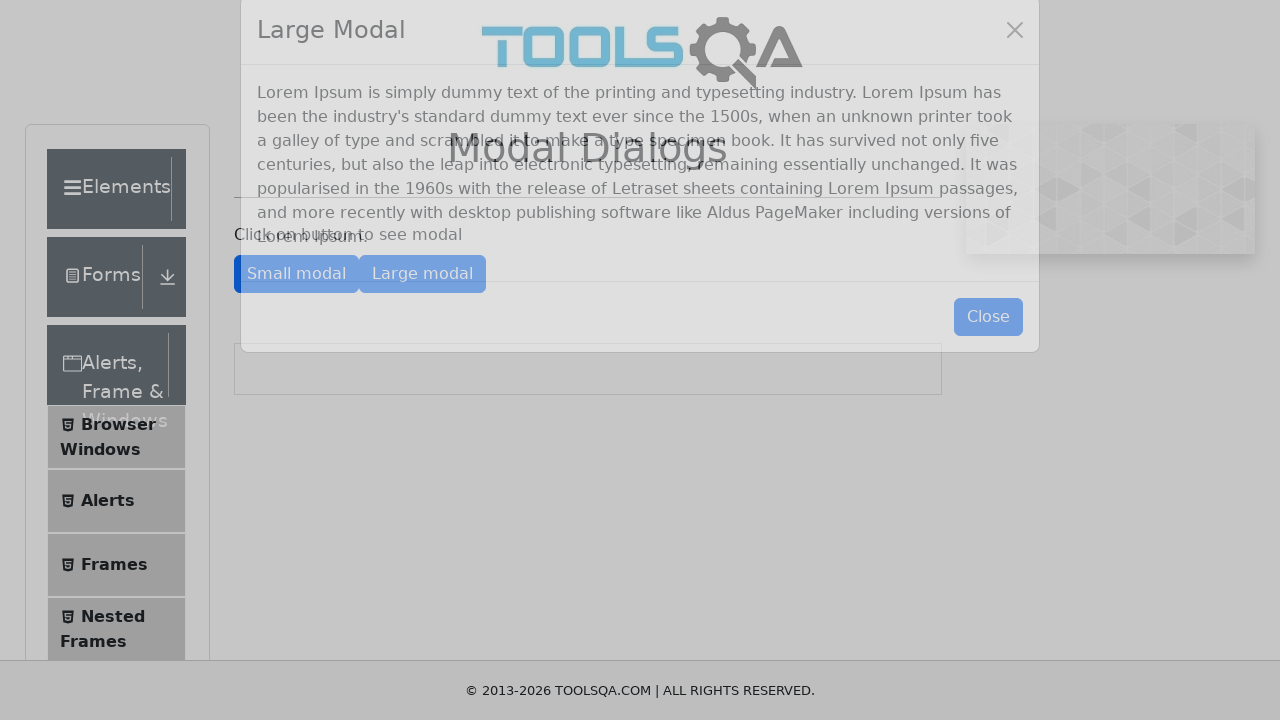

Large modal dialog appeared and loaded successfully
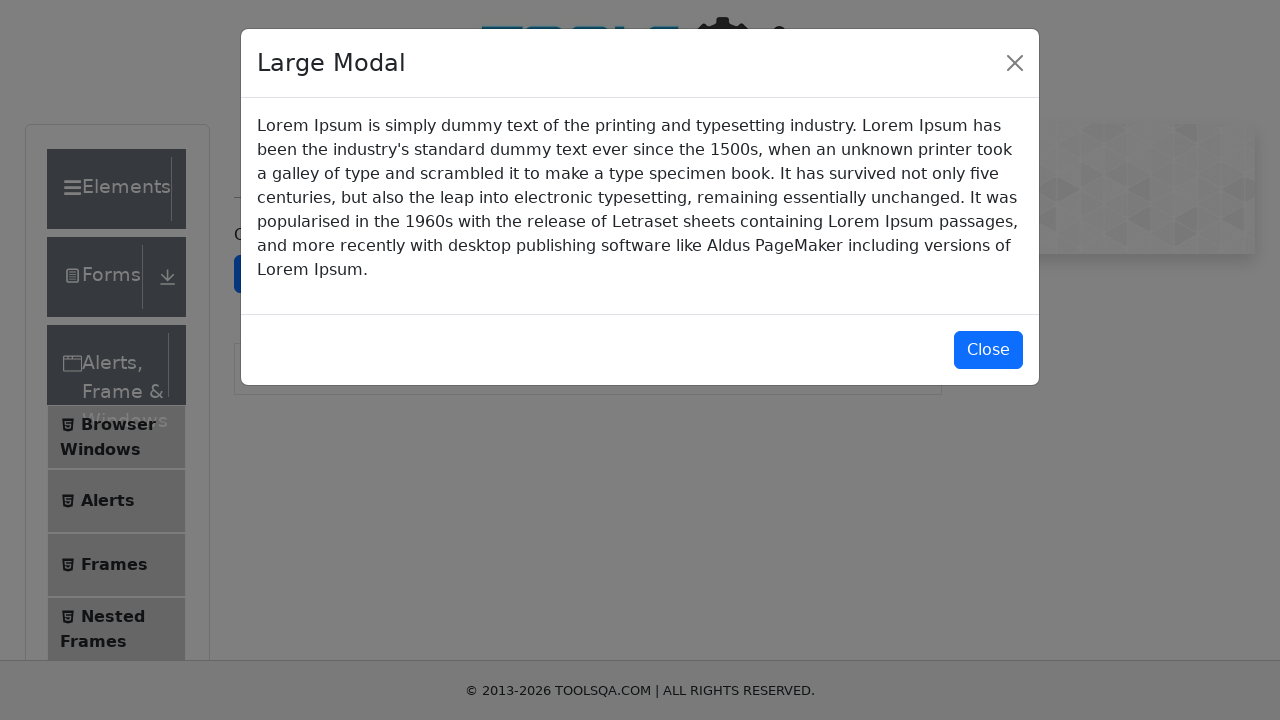

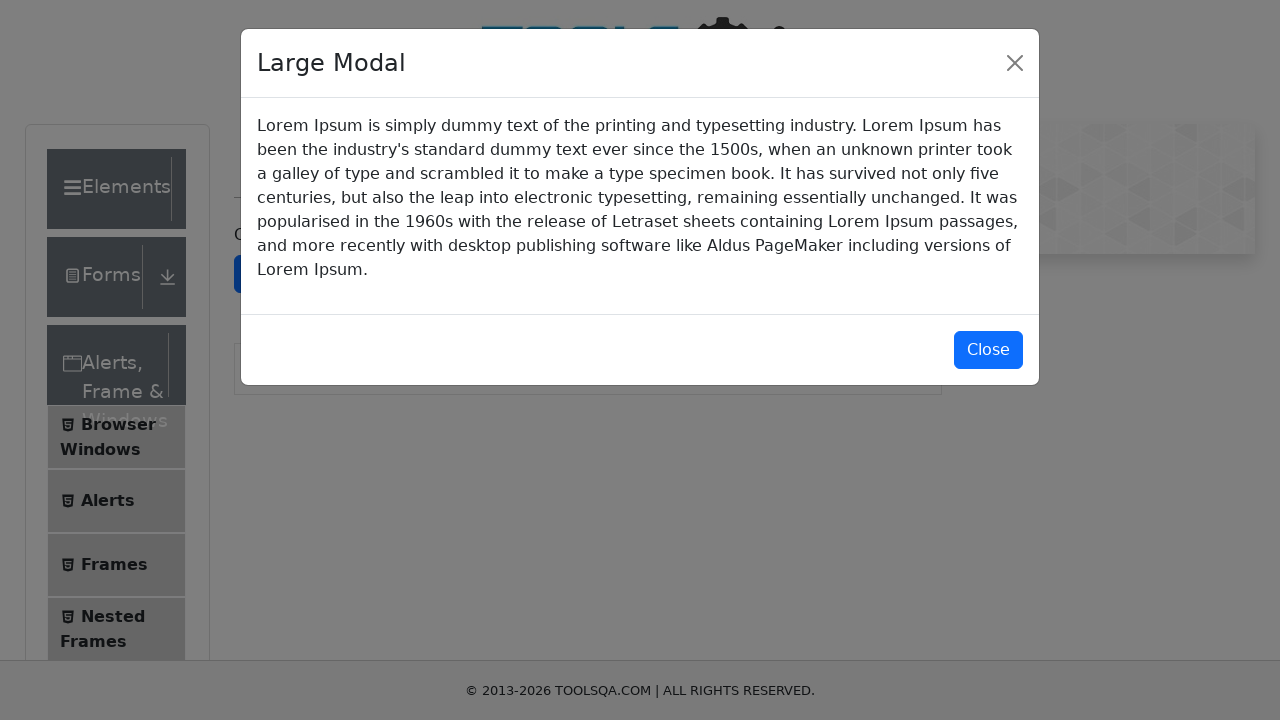